Tests file upload functionality by uploading a valid file and verifying the uploaded filename is displayed correctly

Starting URL: https://the-internet.herokuapp.com/upload

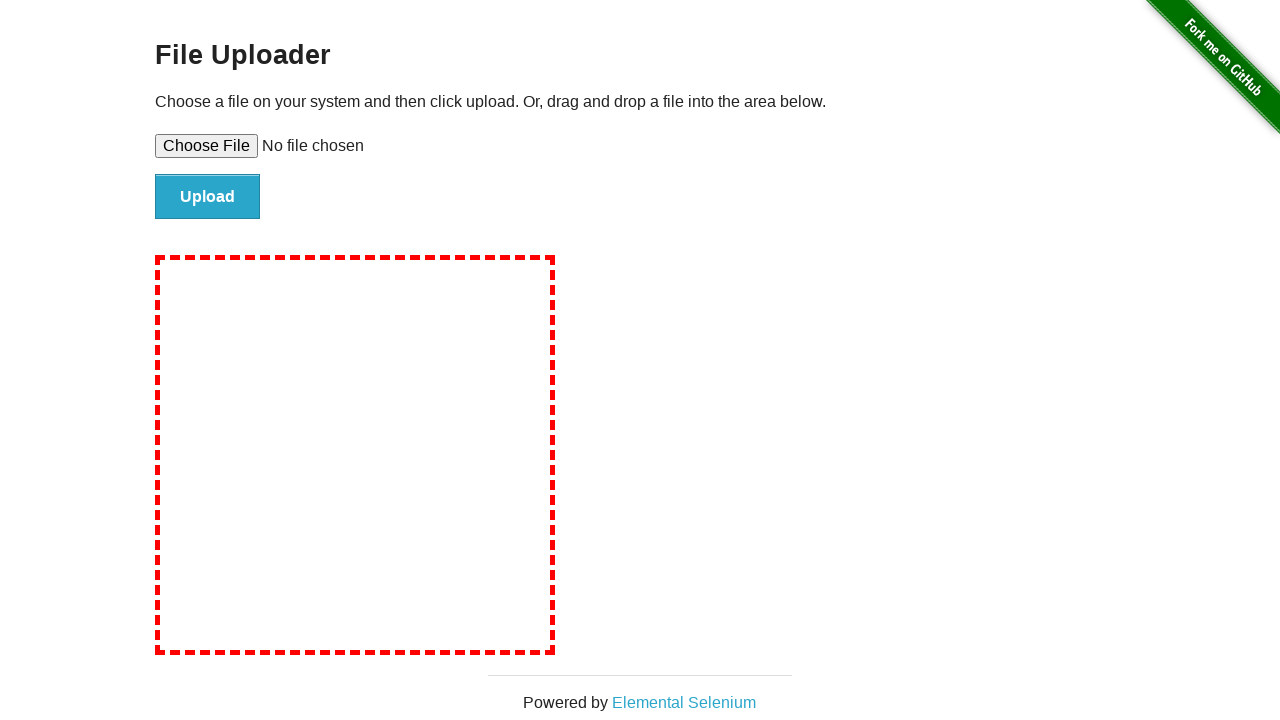

Created test file at /tmp/test_upload_file.txt with sample content
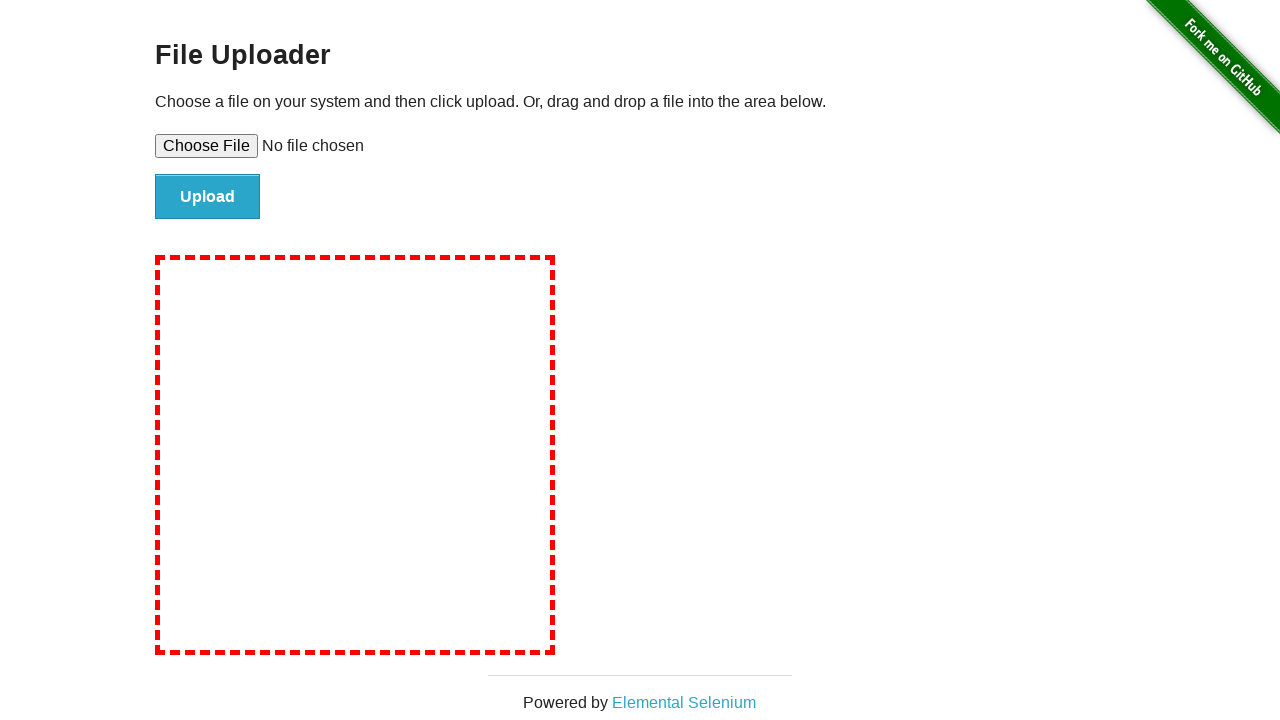

Set input file to upload test_upload_file.txt
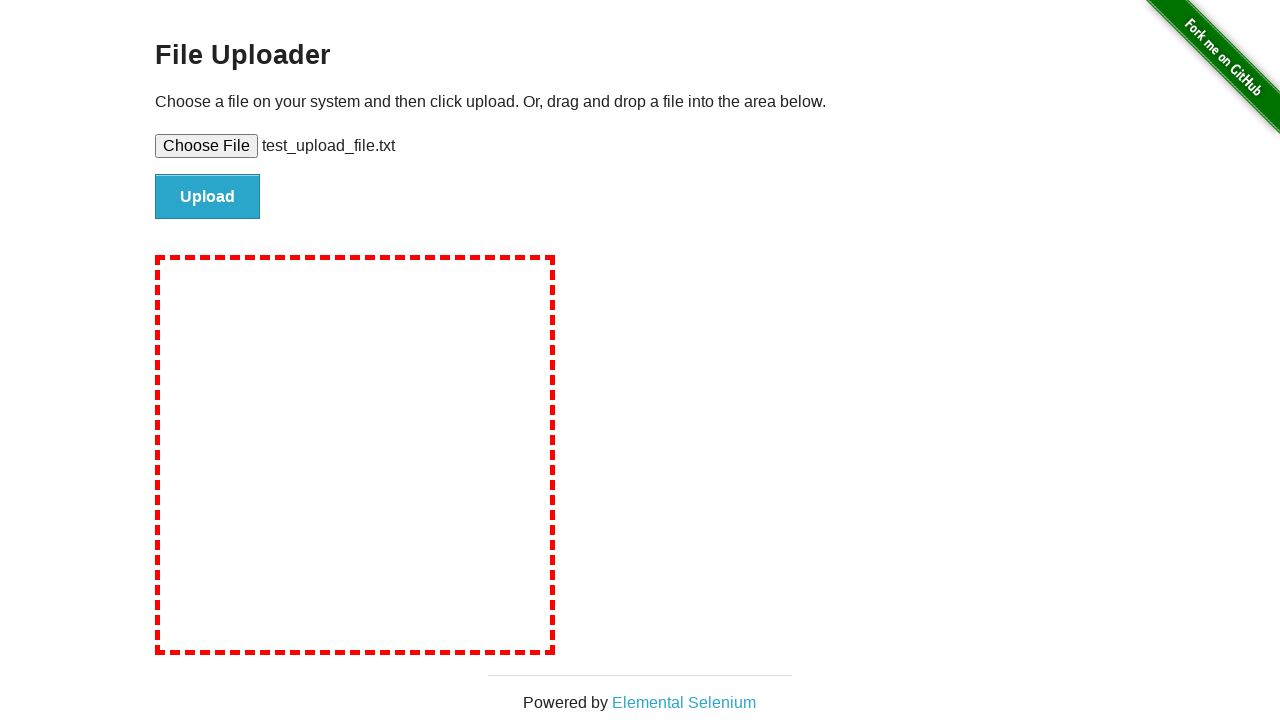

Clicked the upload button to submit the file at (208, 197) on #file-submit
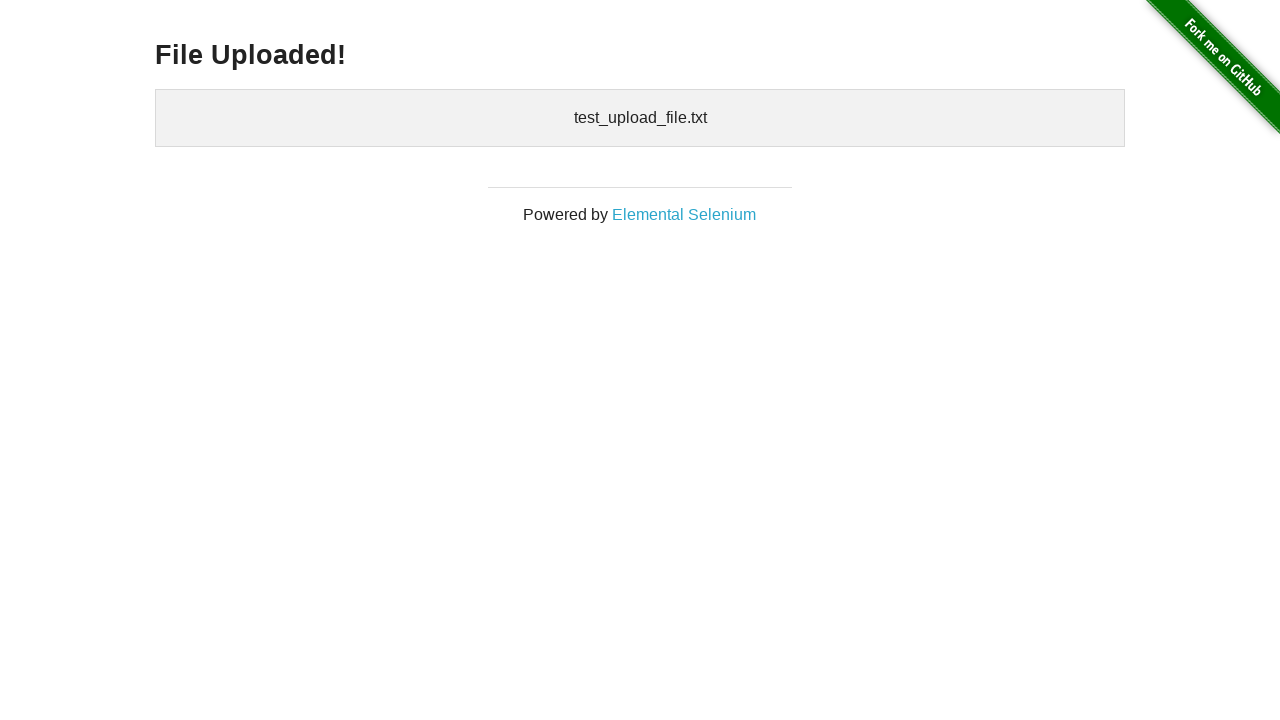

Waited for uploaded files section to appear
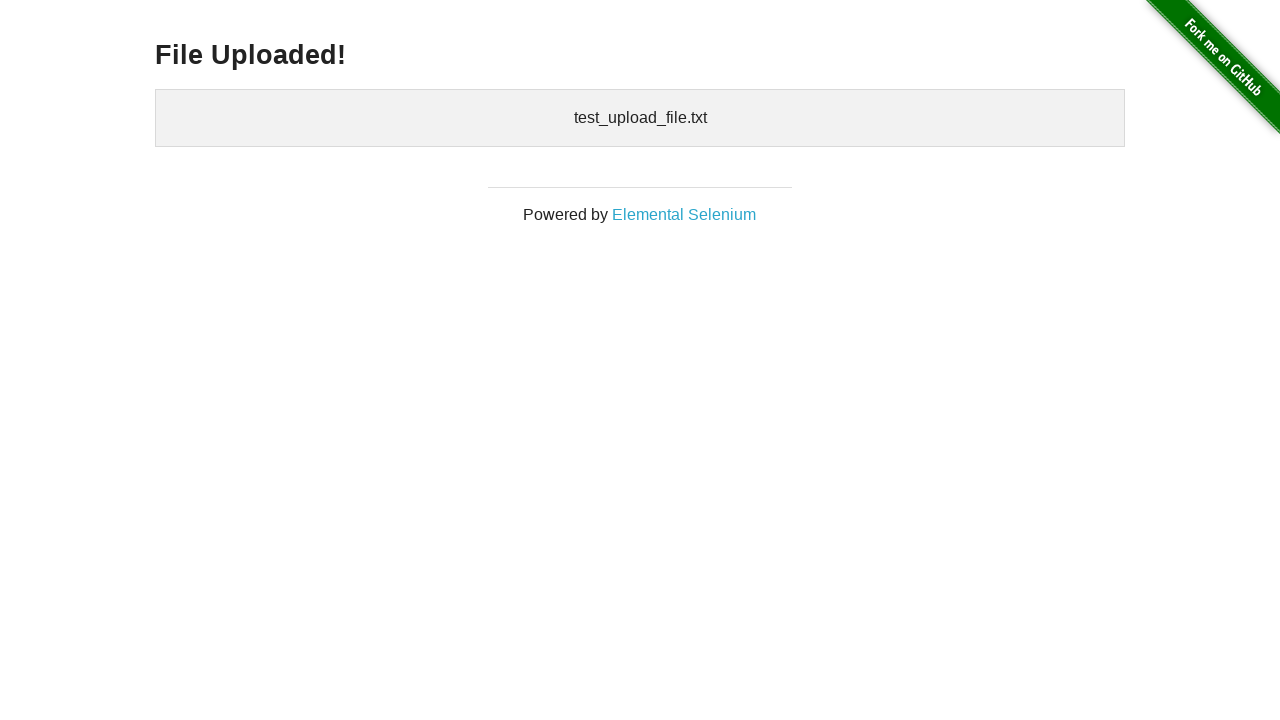

Retrieved text content from uploaded files section
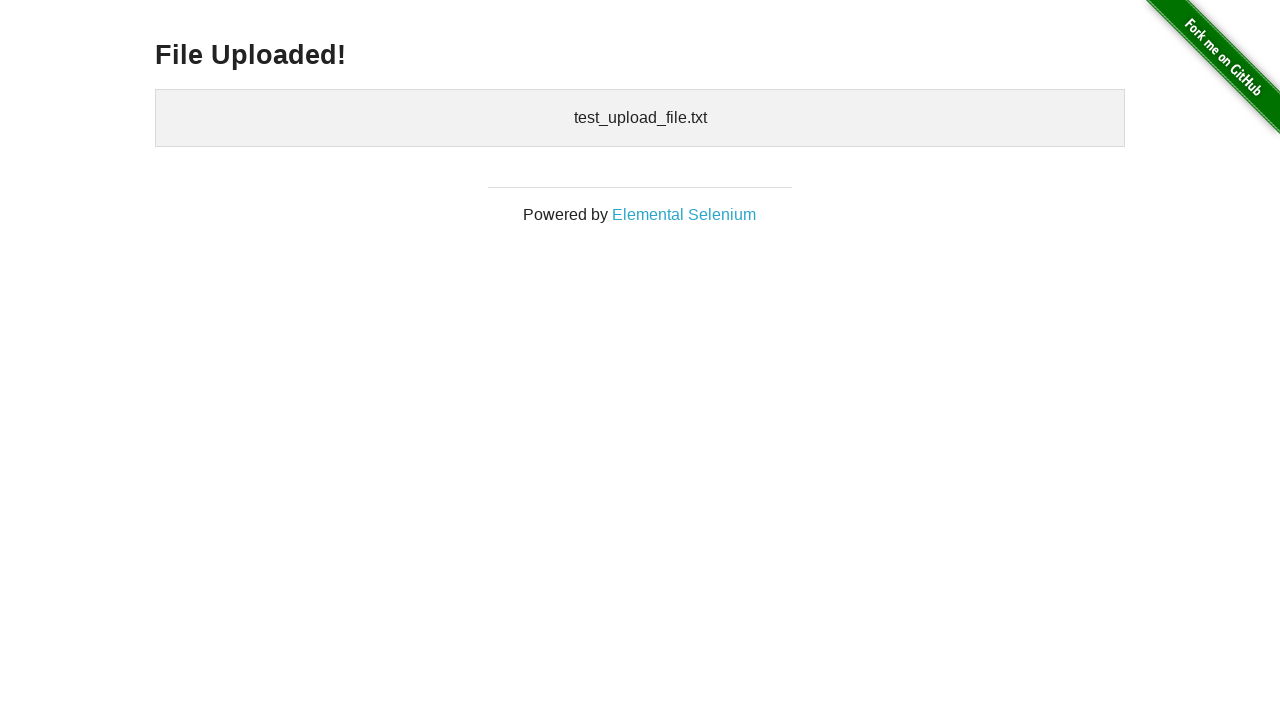

Asserted that test_upload_file.txt is displayed in the uploaded files section
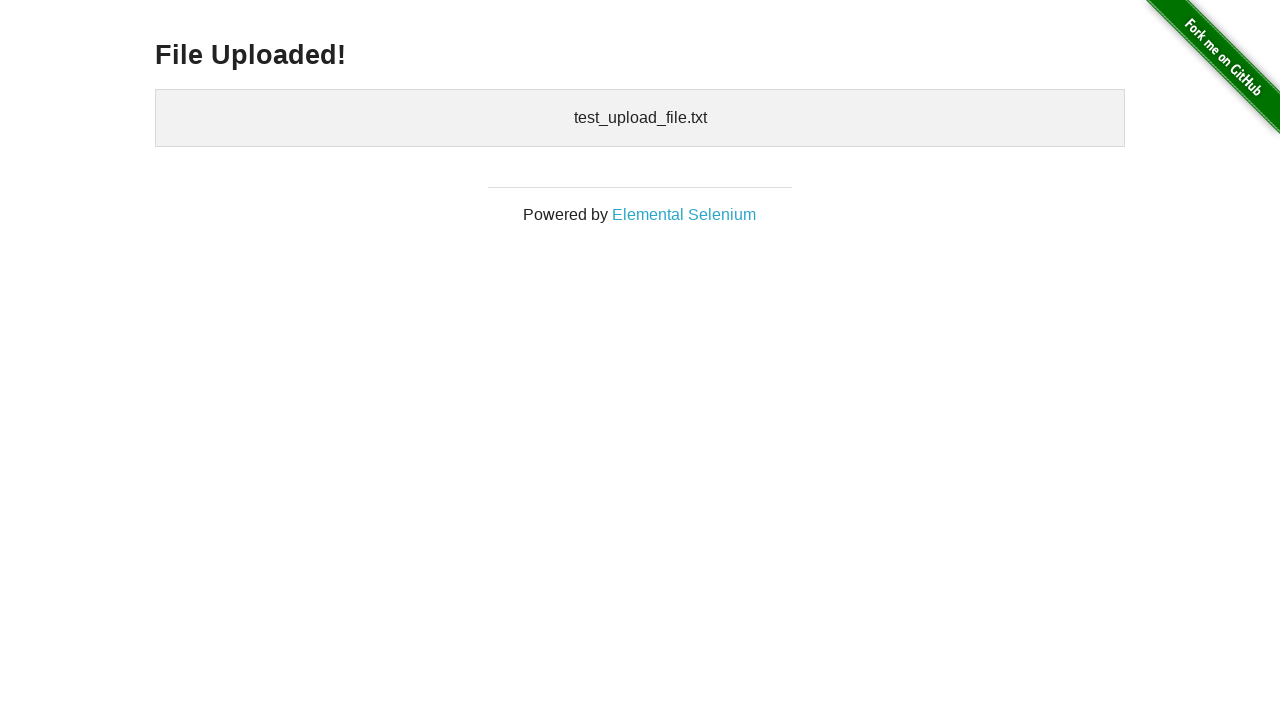

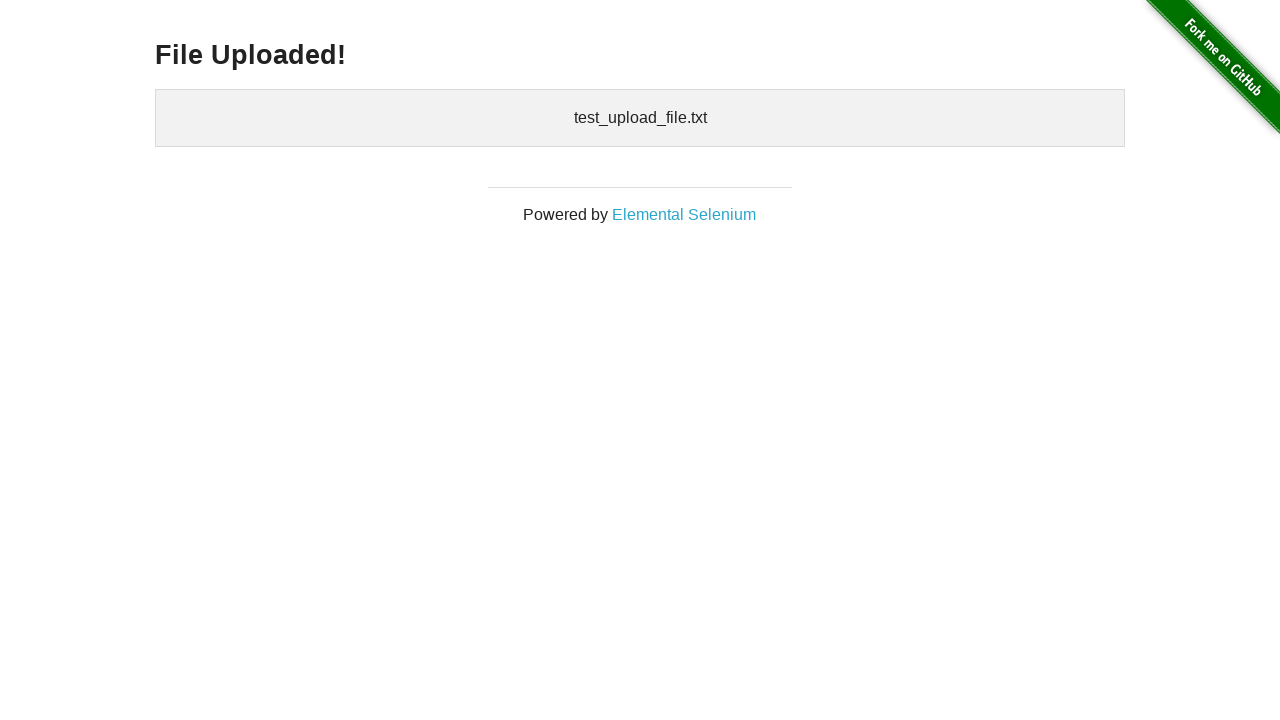